Tests the age form validation by entering invalid data and verifying error message appears and URL doesn't change

Starting URL: https://kristinek.github.io/site/examples/age

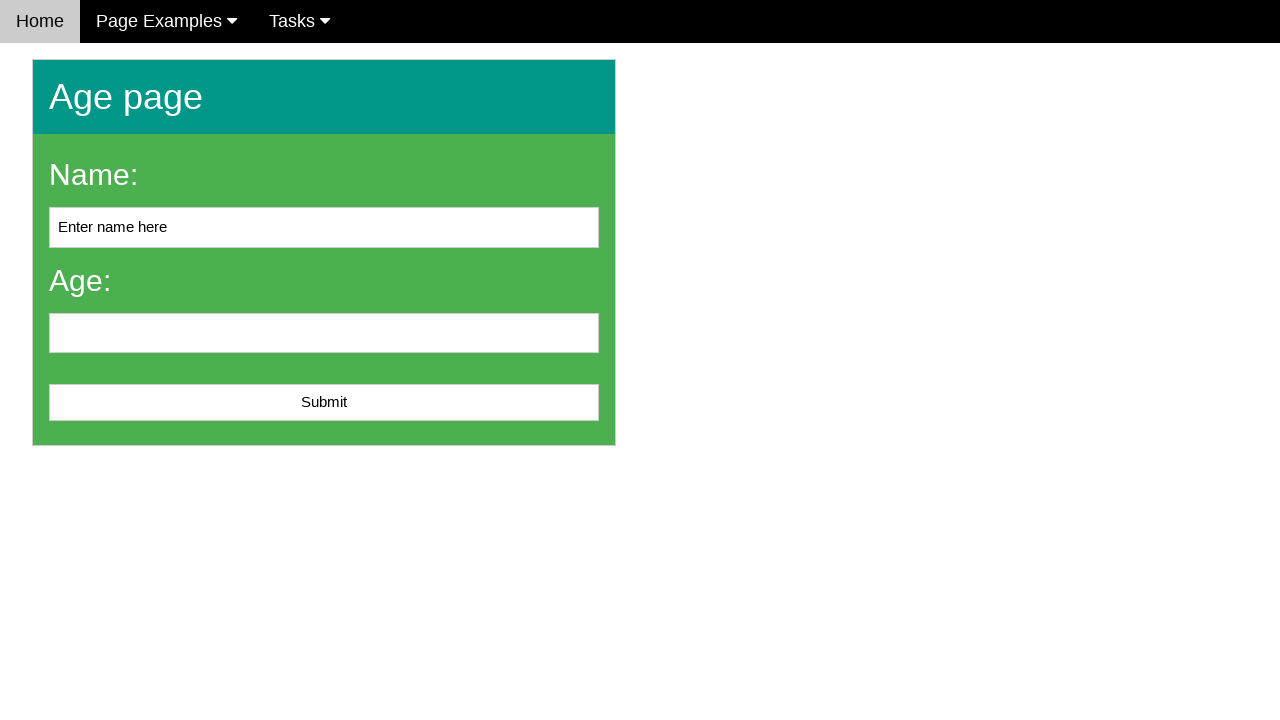

Cleared the name field on #name
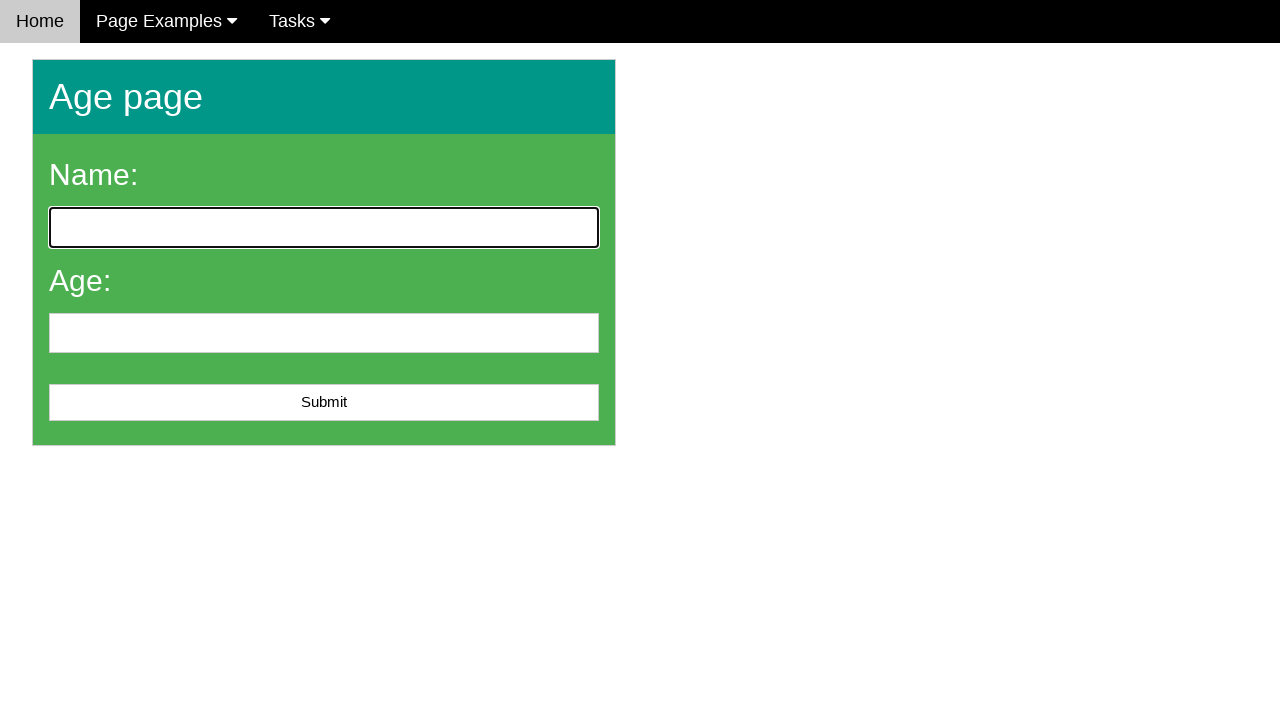

Entered invalid age value '-5' in age field on #age
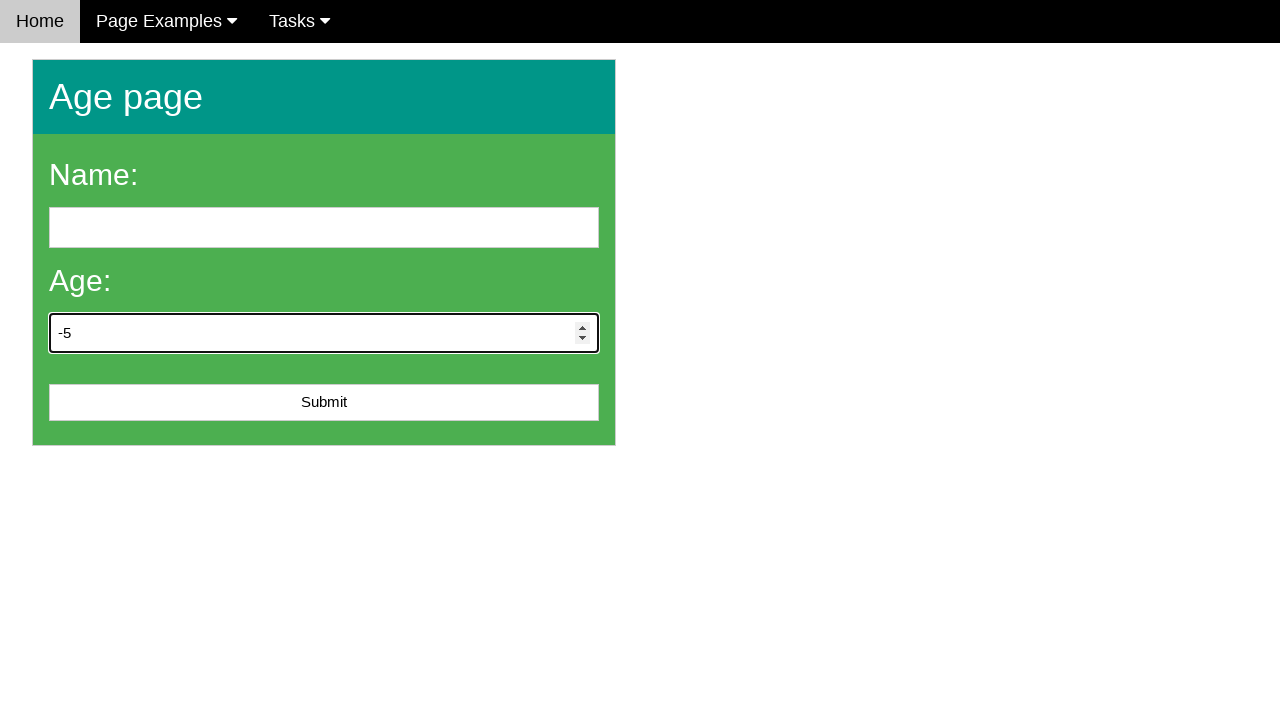

Clicked submit button with invalid data at (324, 403) on #submit
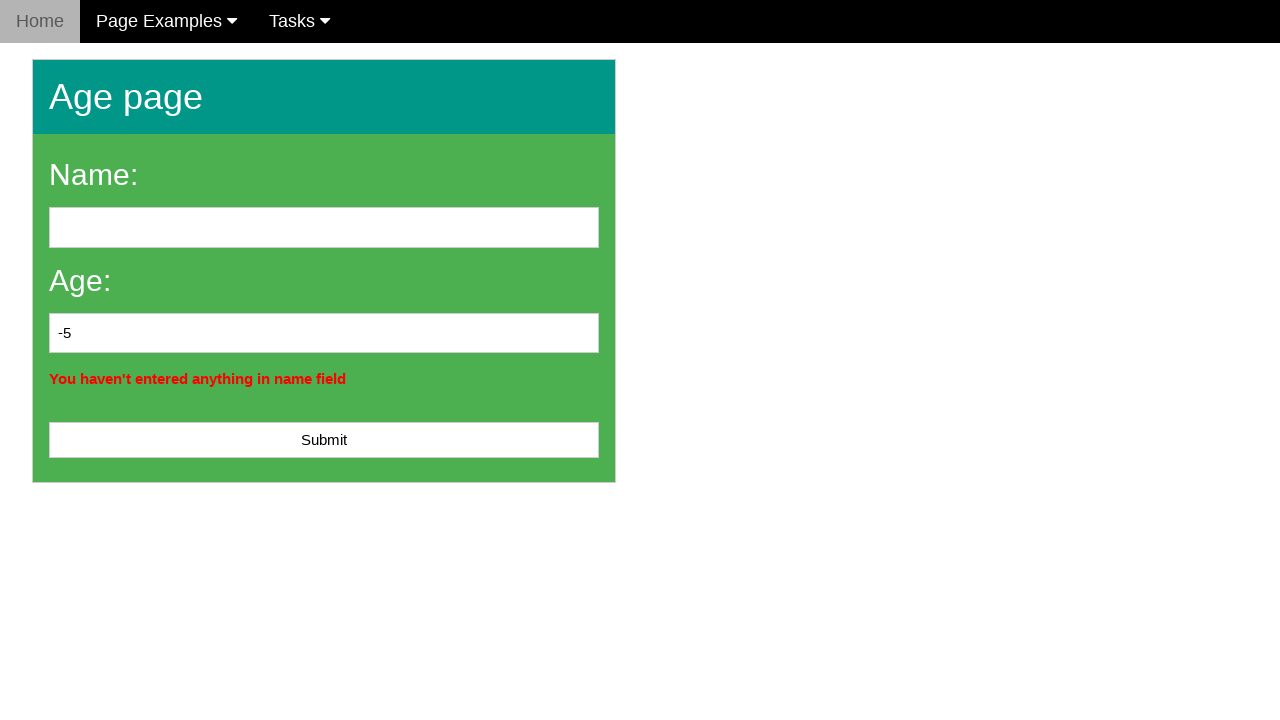

Located error message element
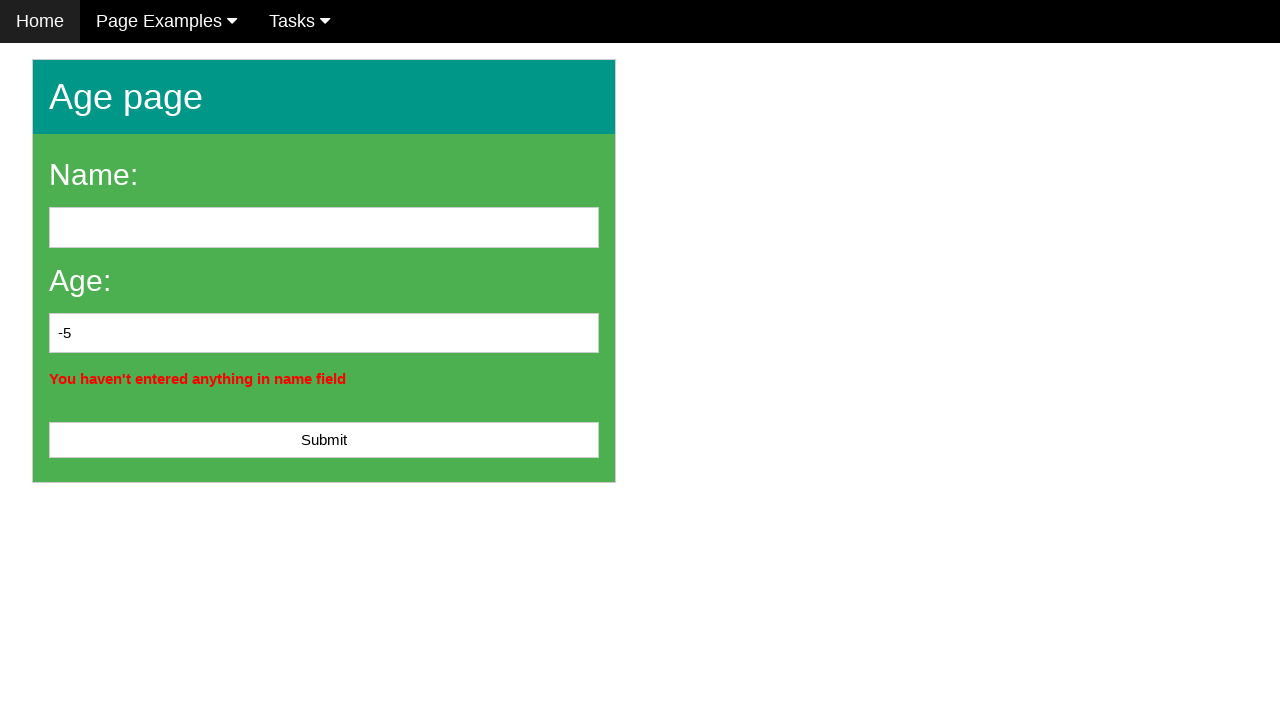

Error message appeared on page
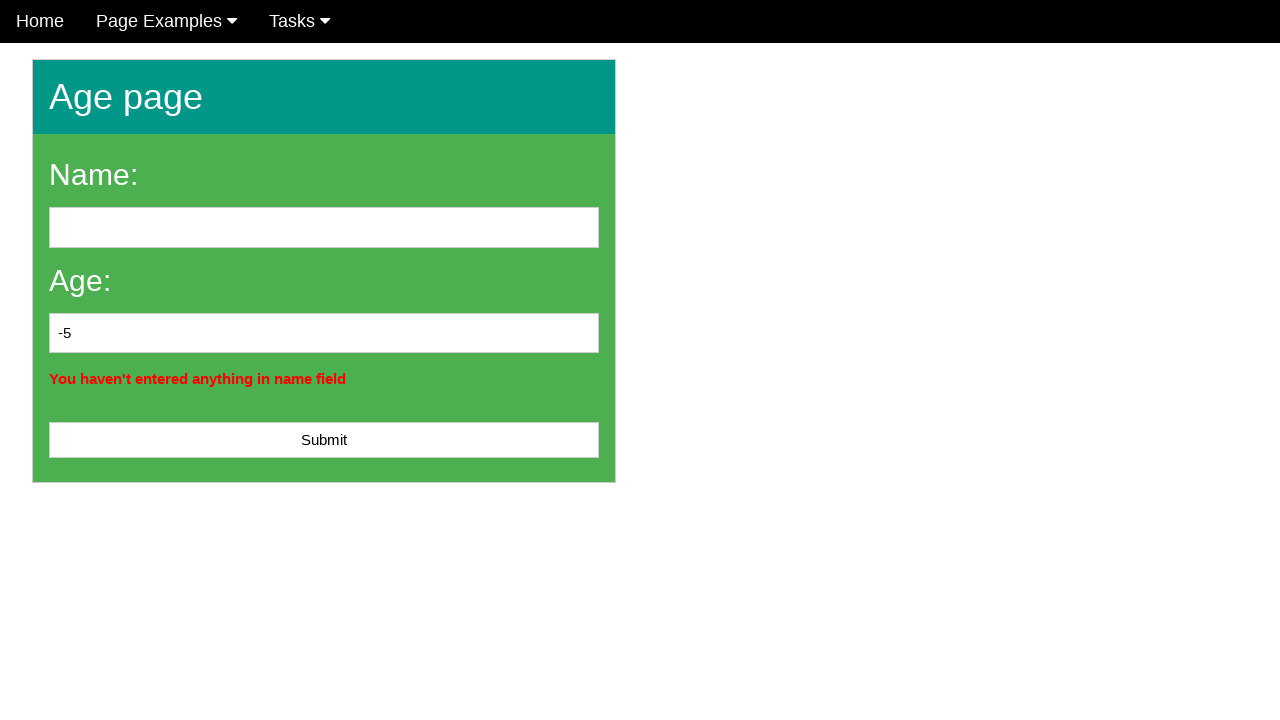

Verified URL remained on age form page (not navigated away)
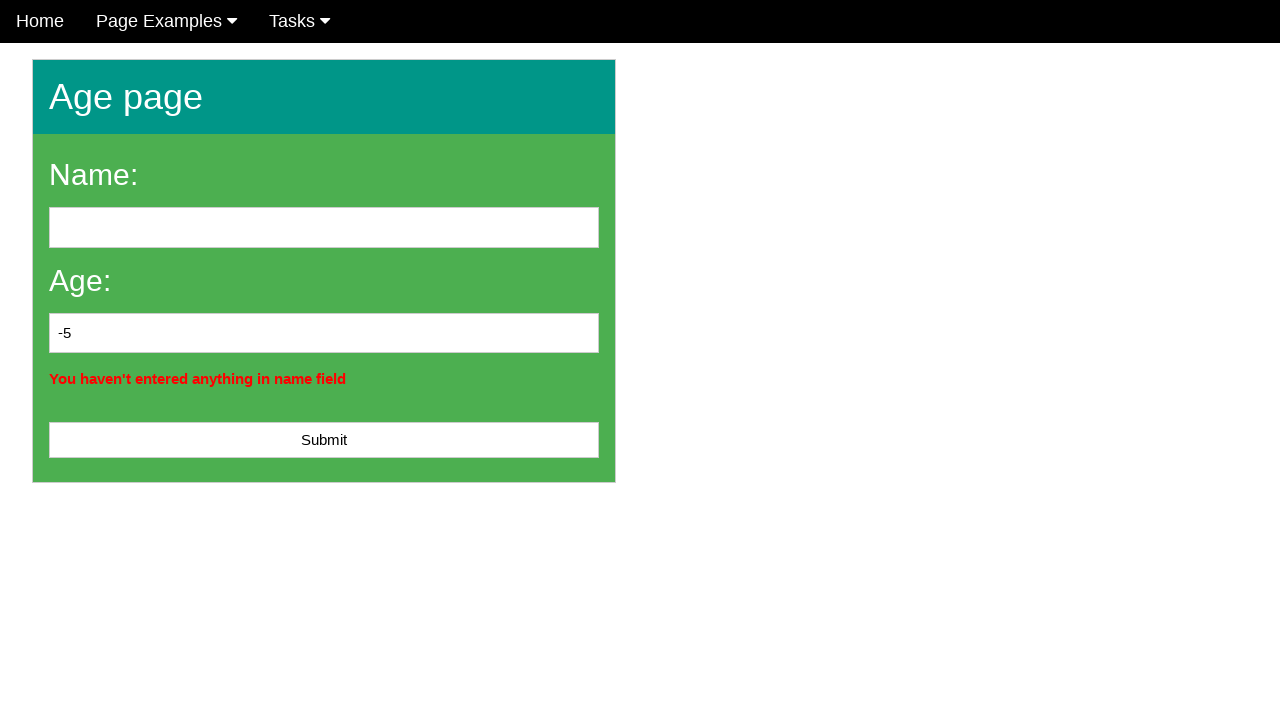

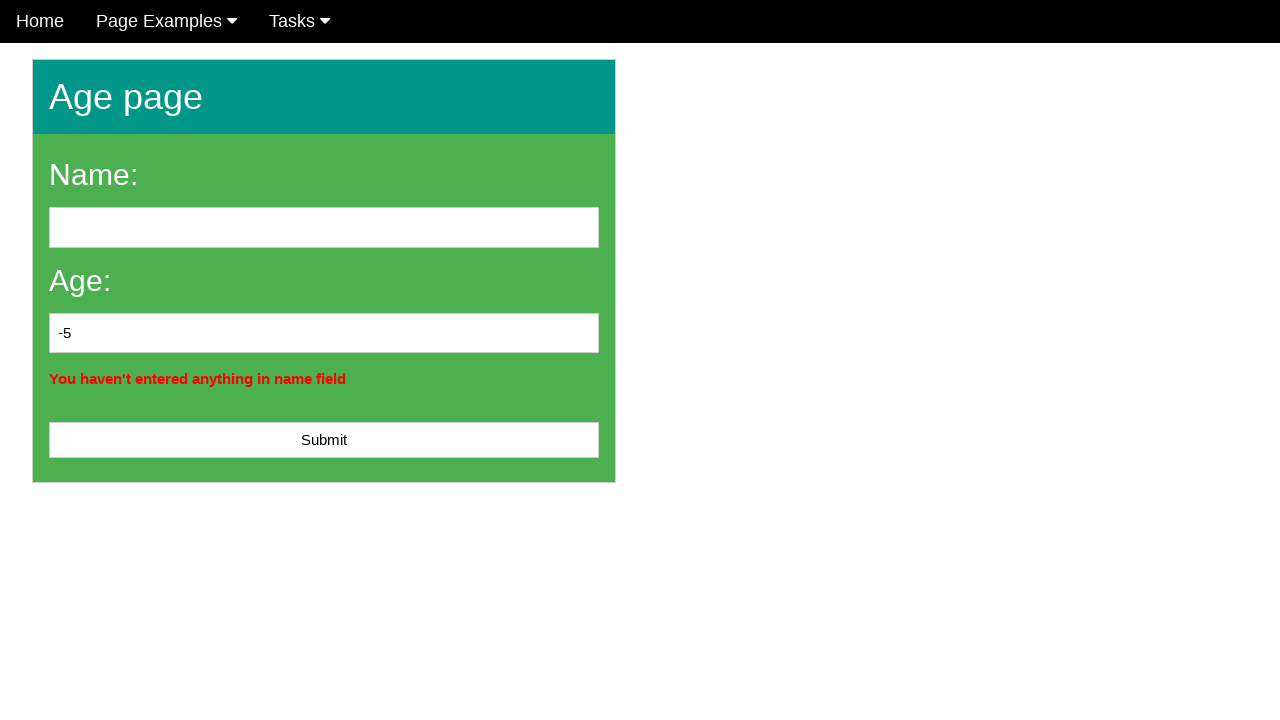